Tests the Python.org search functionality by entering "pycon" as a search query and submitting the form, then verifying results are returned.

Starting URL: http://www.python.org

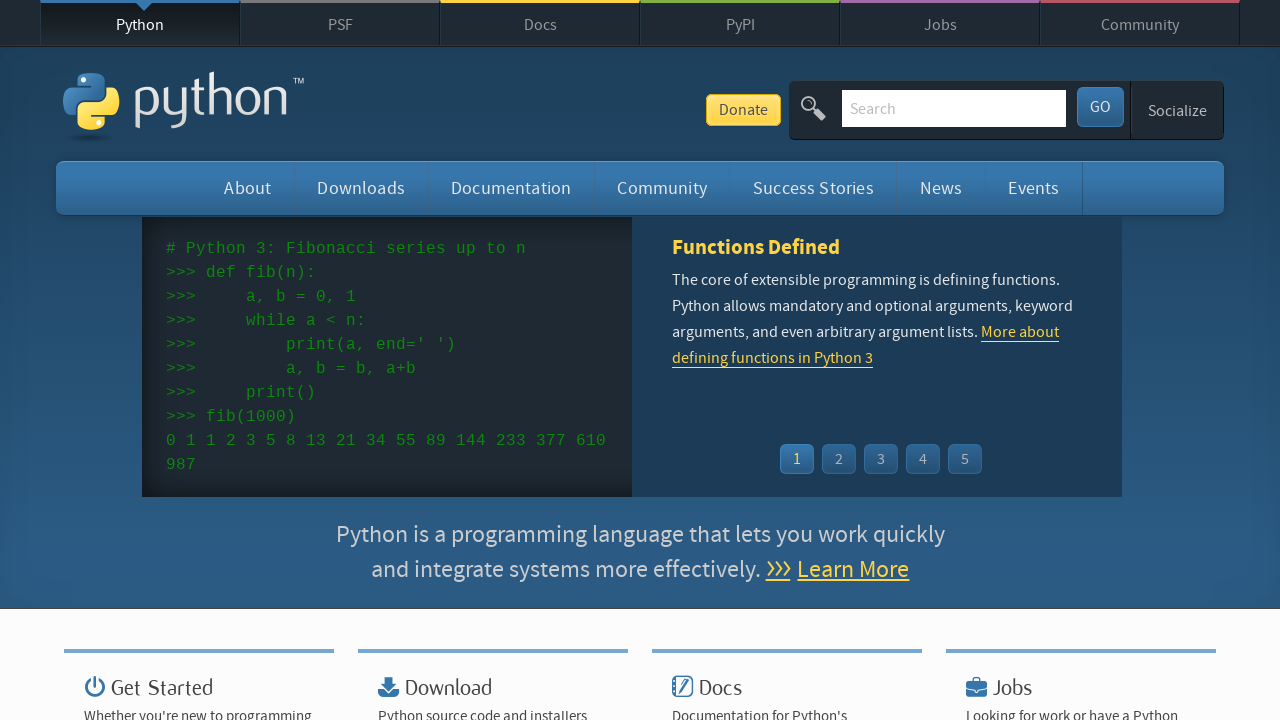

Verified page title contains 'Py'
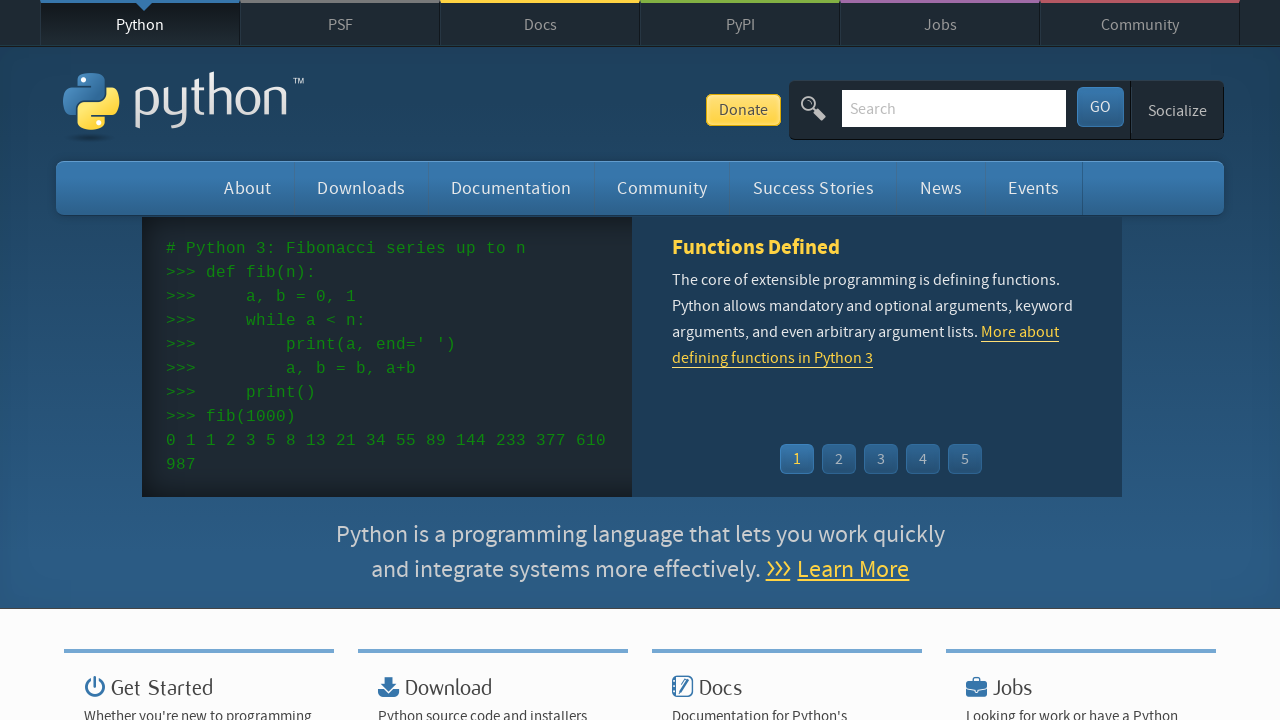

Filled search box with 'pycon' query on input[name='q']
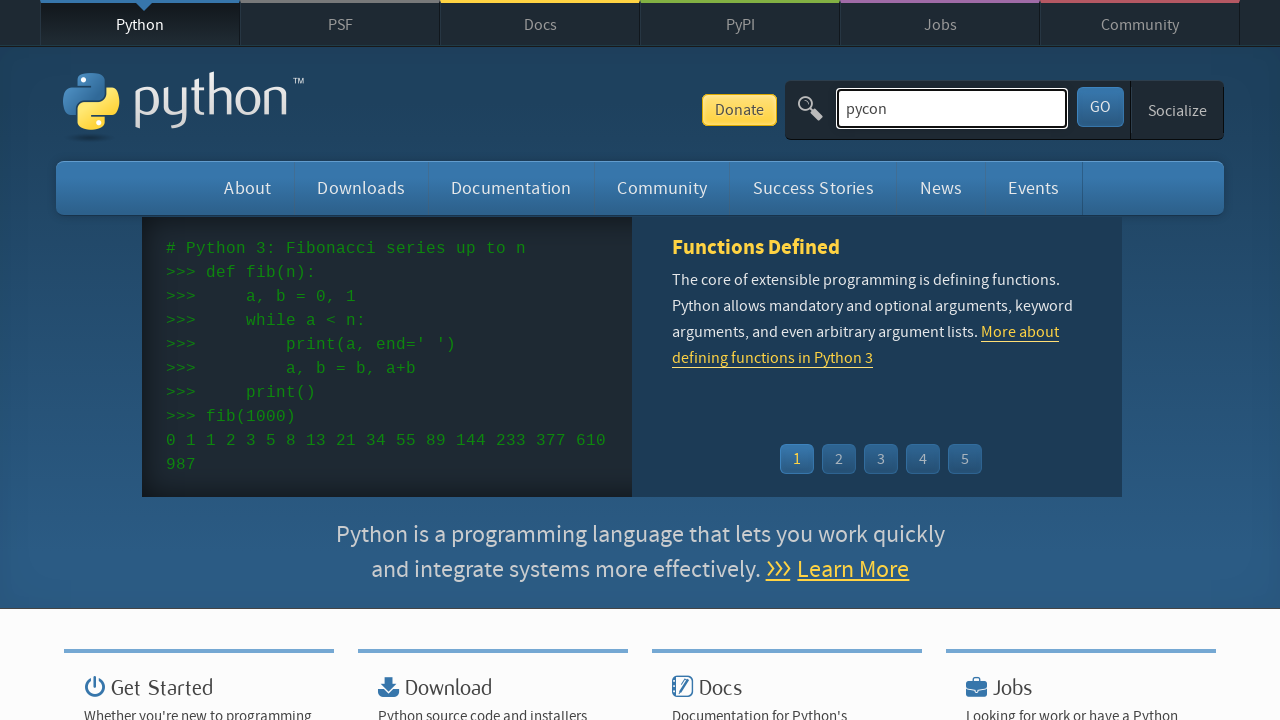

Pressed Enter to submit search form on input[name='q']
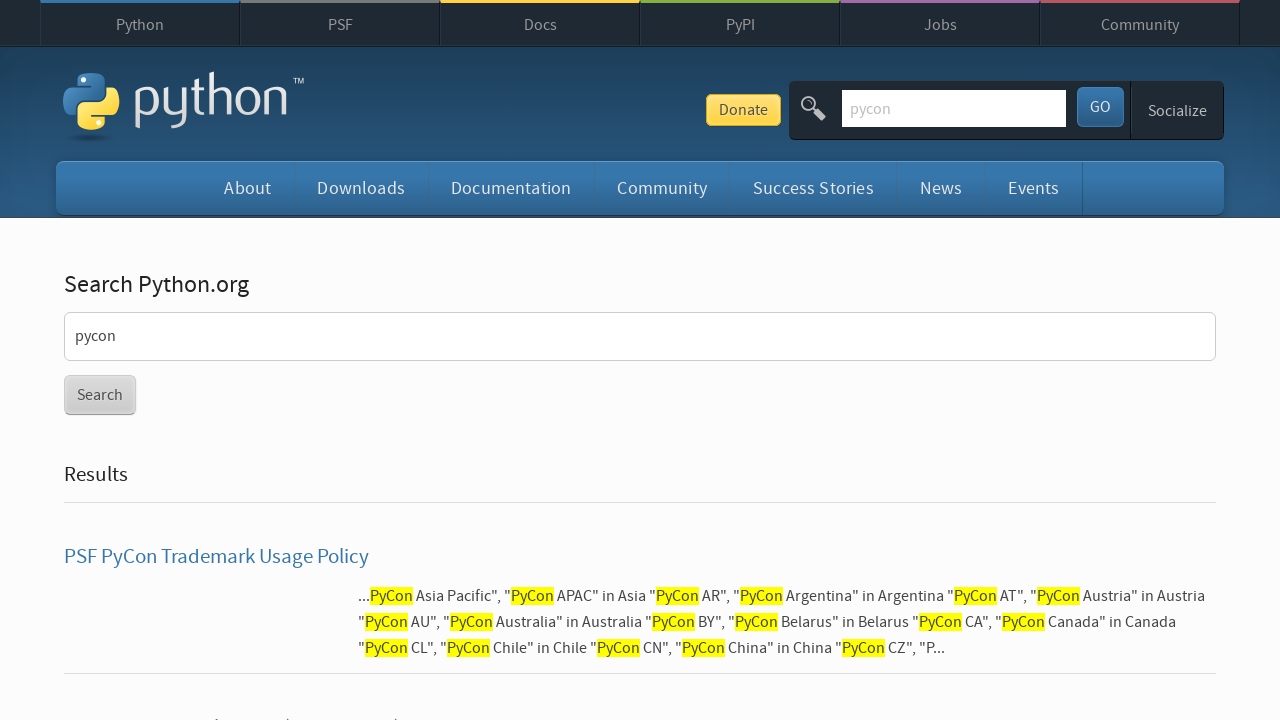

Waited for network idle after search submission
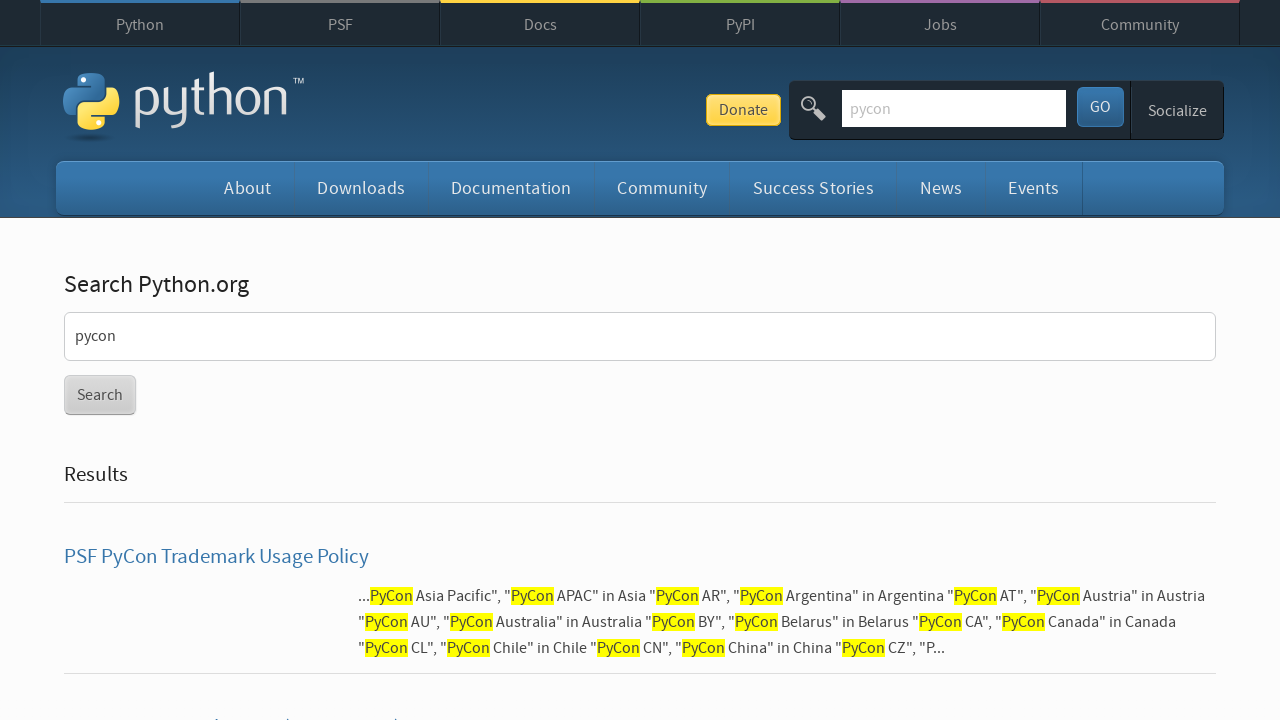

Verified search results were returned (no 'No results found' message)
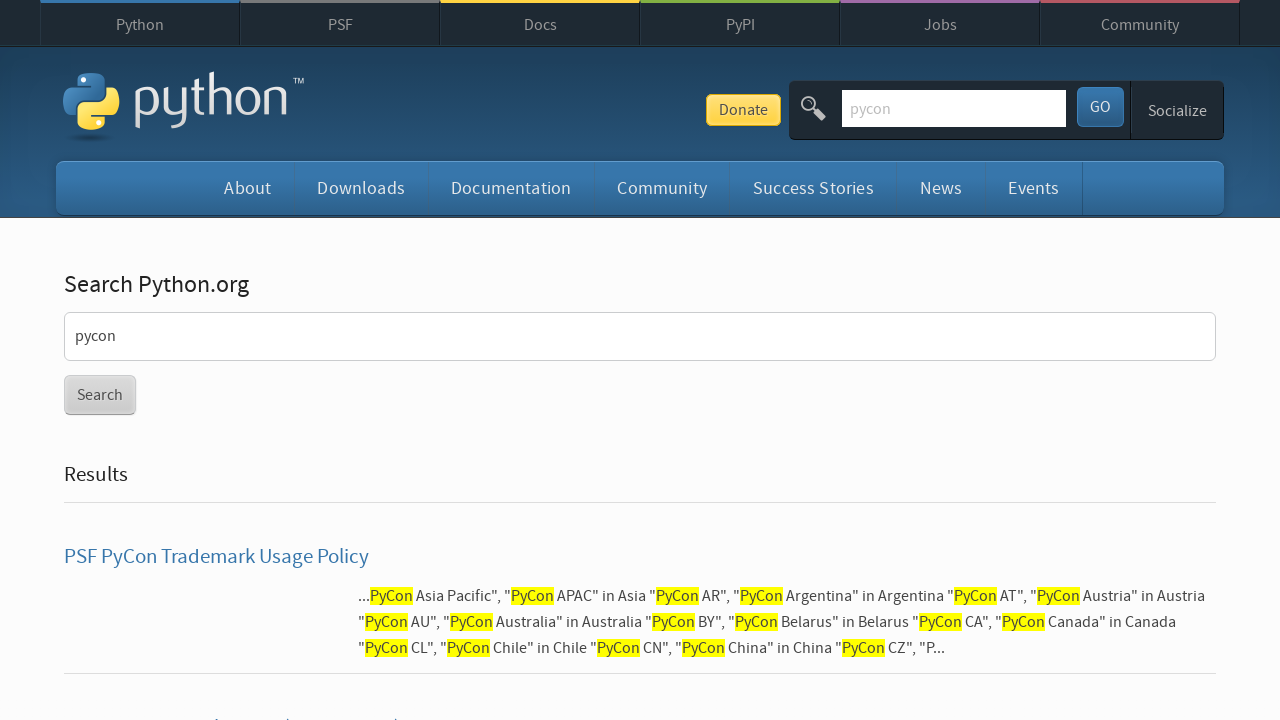

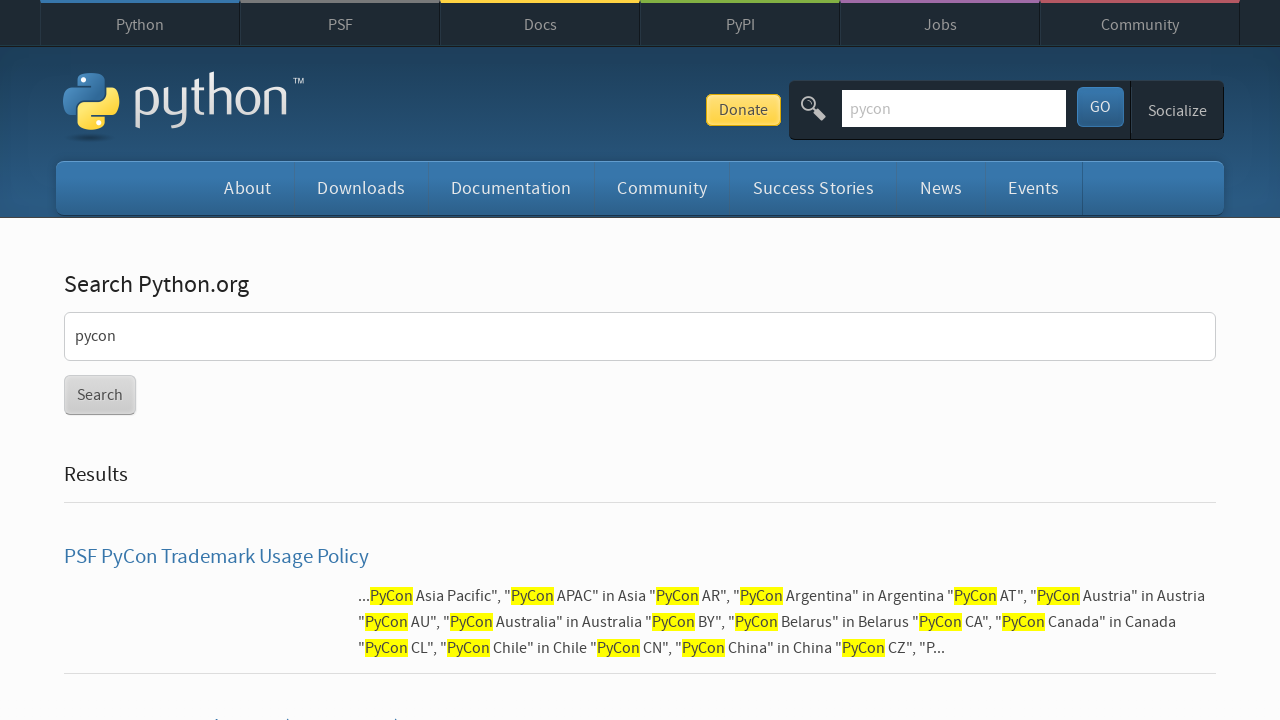